Tests clicking through all gender radio buttons (Other, Male, Female) on a student registration form to verify they can be selected

Starting URL: https://demoqa.com/automation-practice-form/

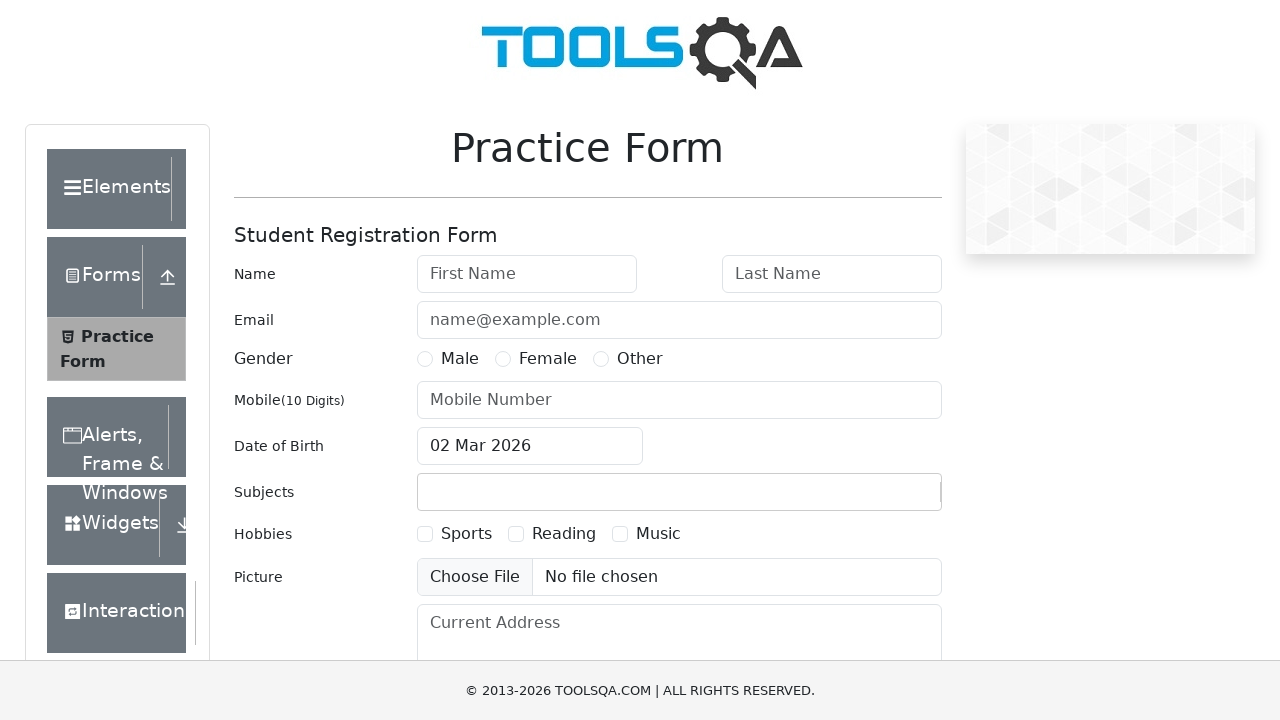

Navigated to student registration form
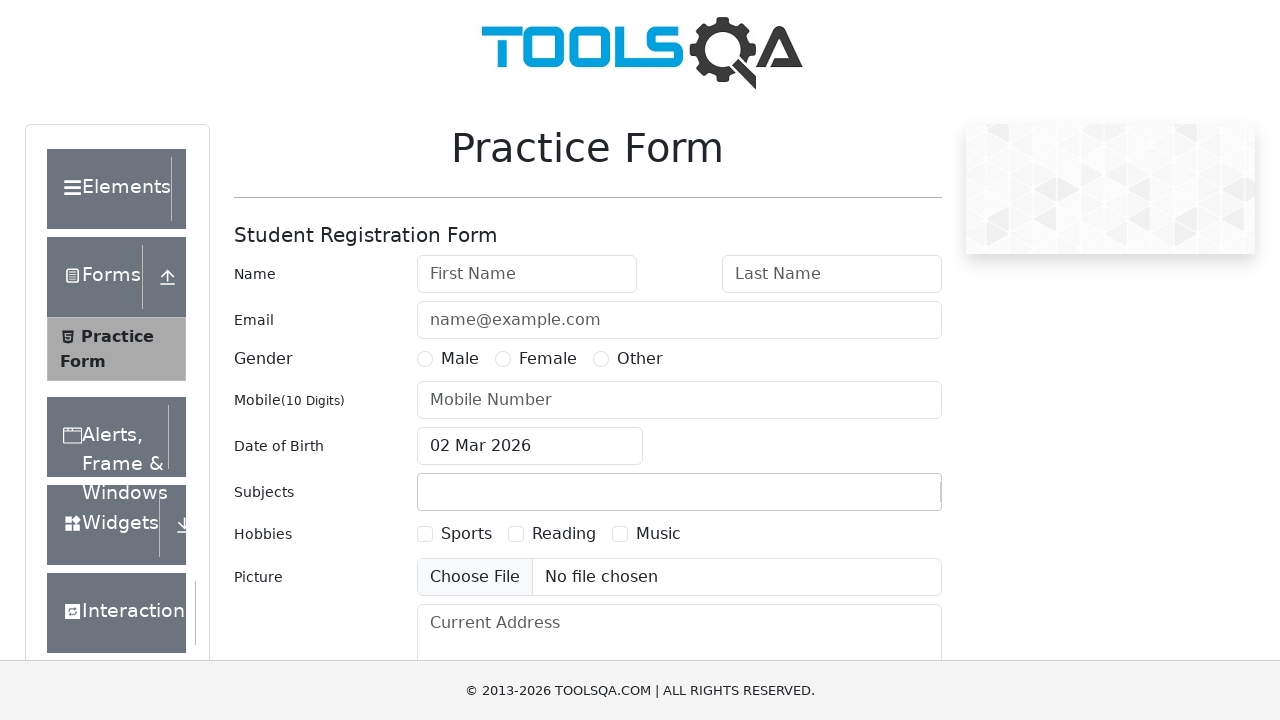

Clicked Other gender radio button at (640, 359) on //label[normalize-space(text())='Other']
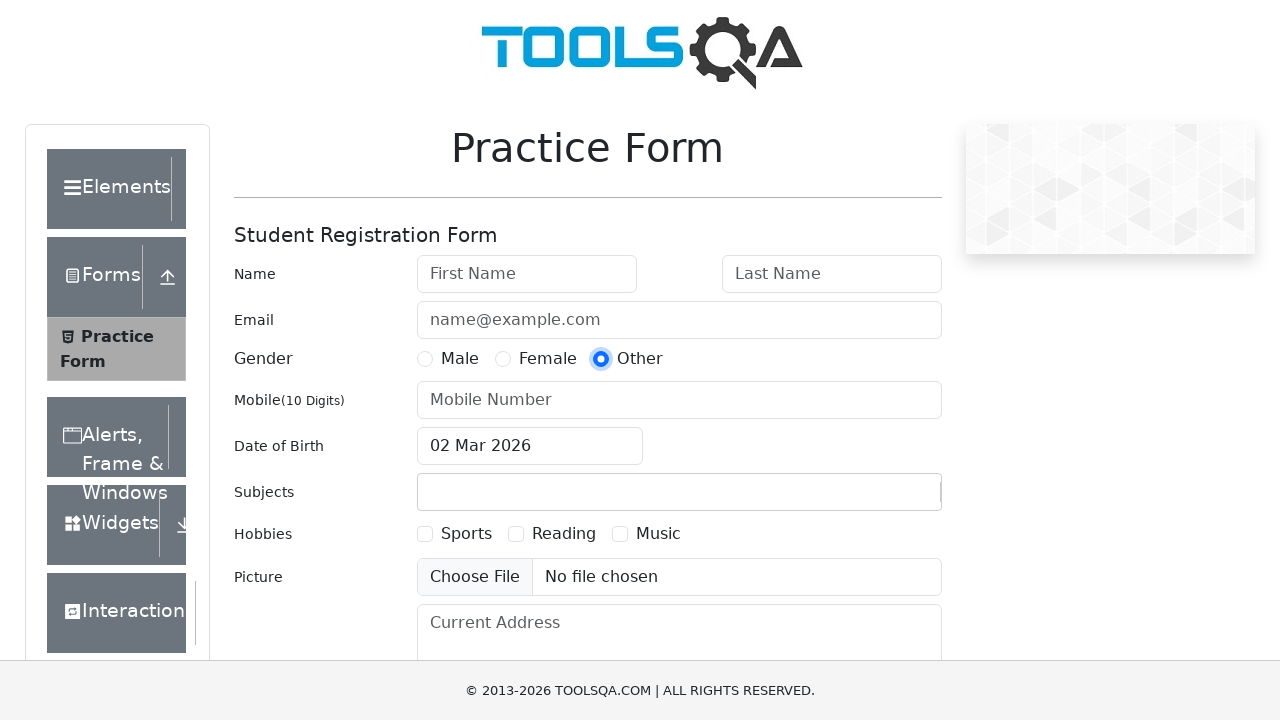

Clicked Male gender radio button at (460, 359) on //label[normalize-space(text())='Male']
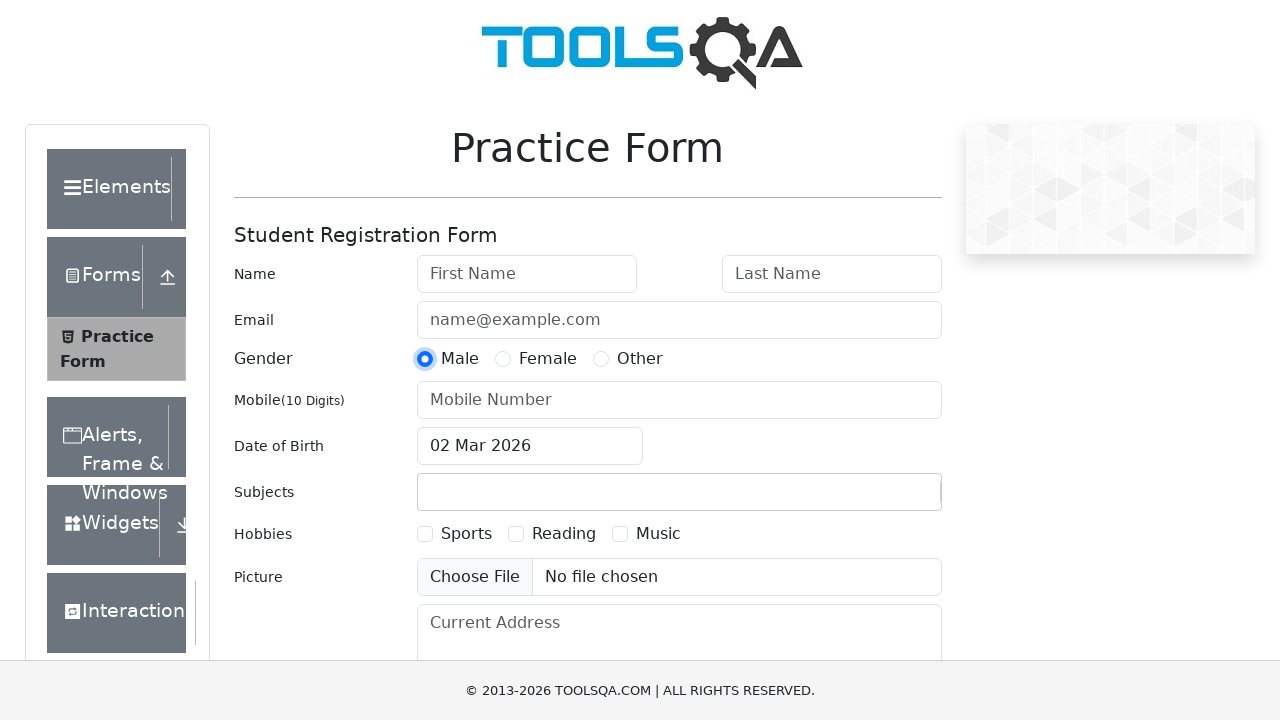

Clicked Female gender radio button at (548, 359) on //label[normalize-space(text())='Female']
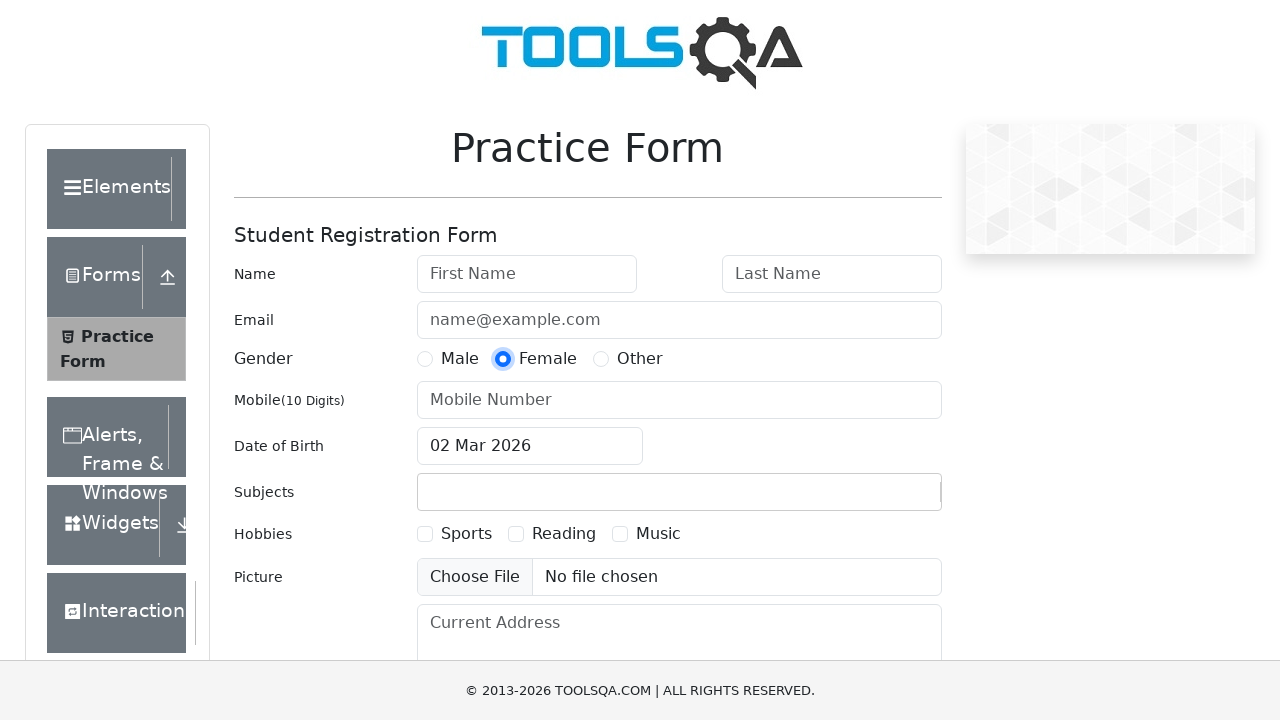

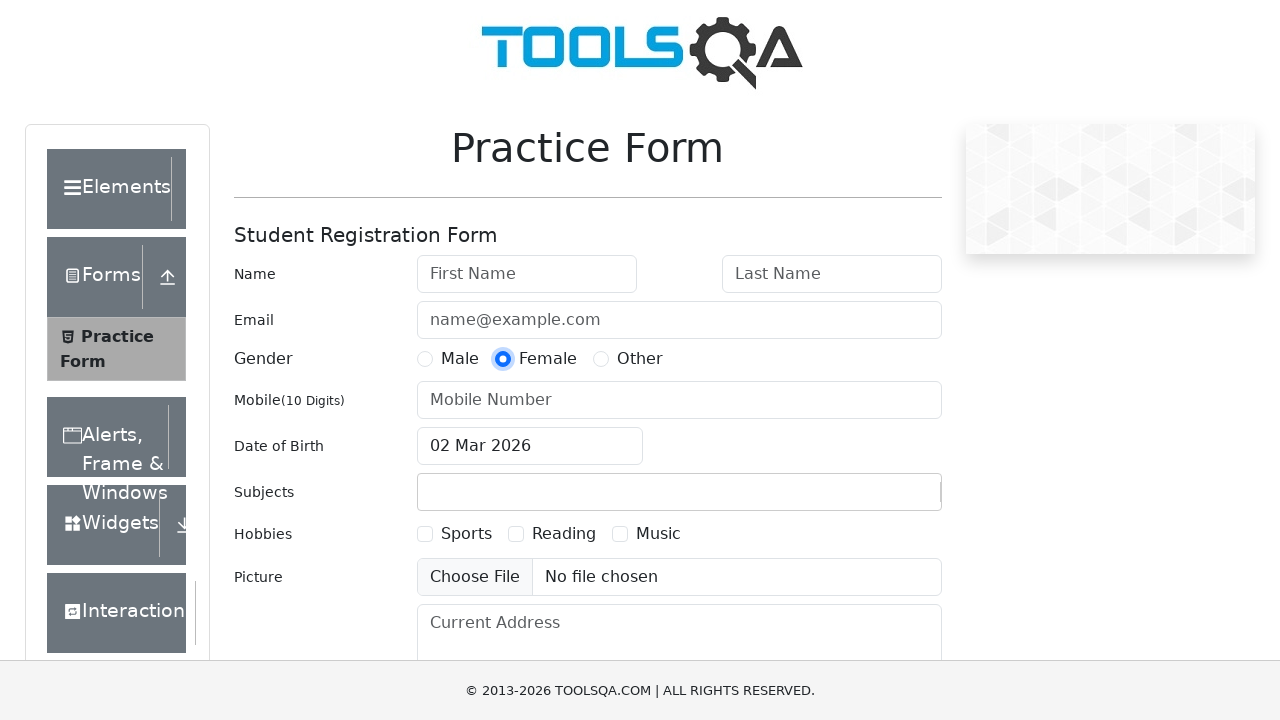